Tests jQuery UI sortable functionality by reordering list items through drag-and-drop operations, moving items 7 through 2 to the position of item 1

Starting URL: https://jqueryui.com/sortable

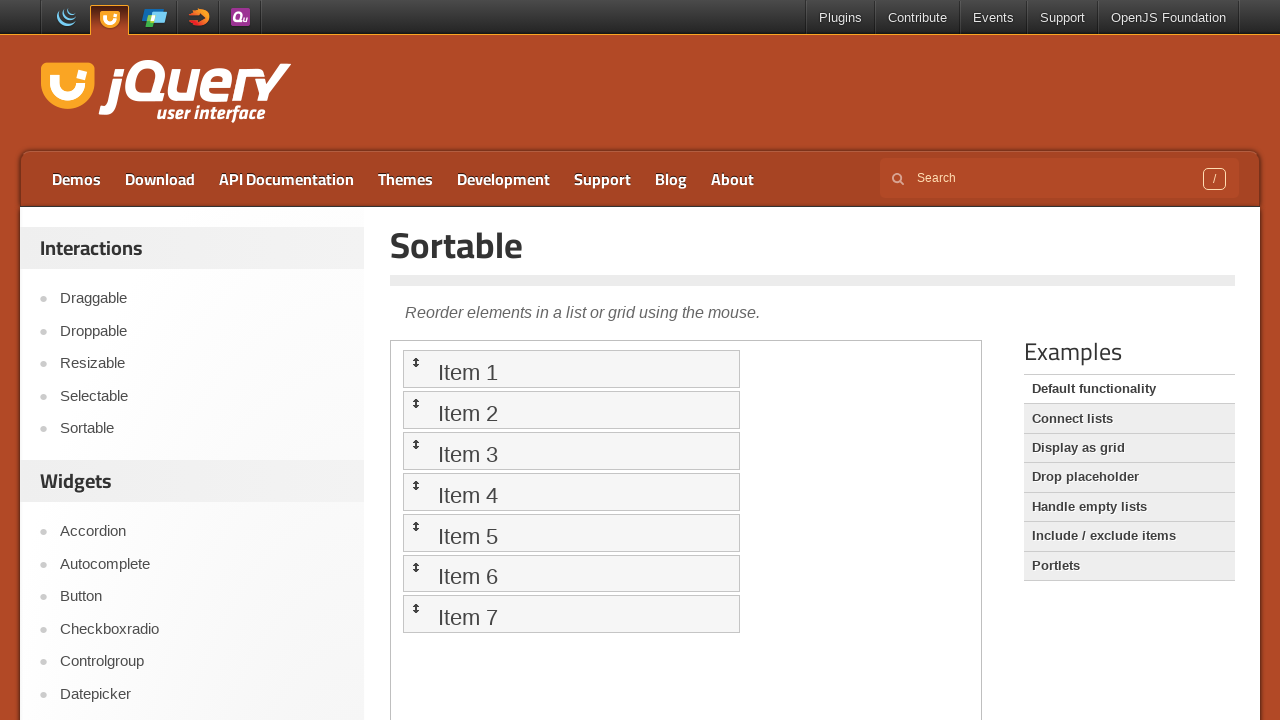

Located and switched to demo iframe containing sortable list
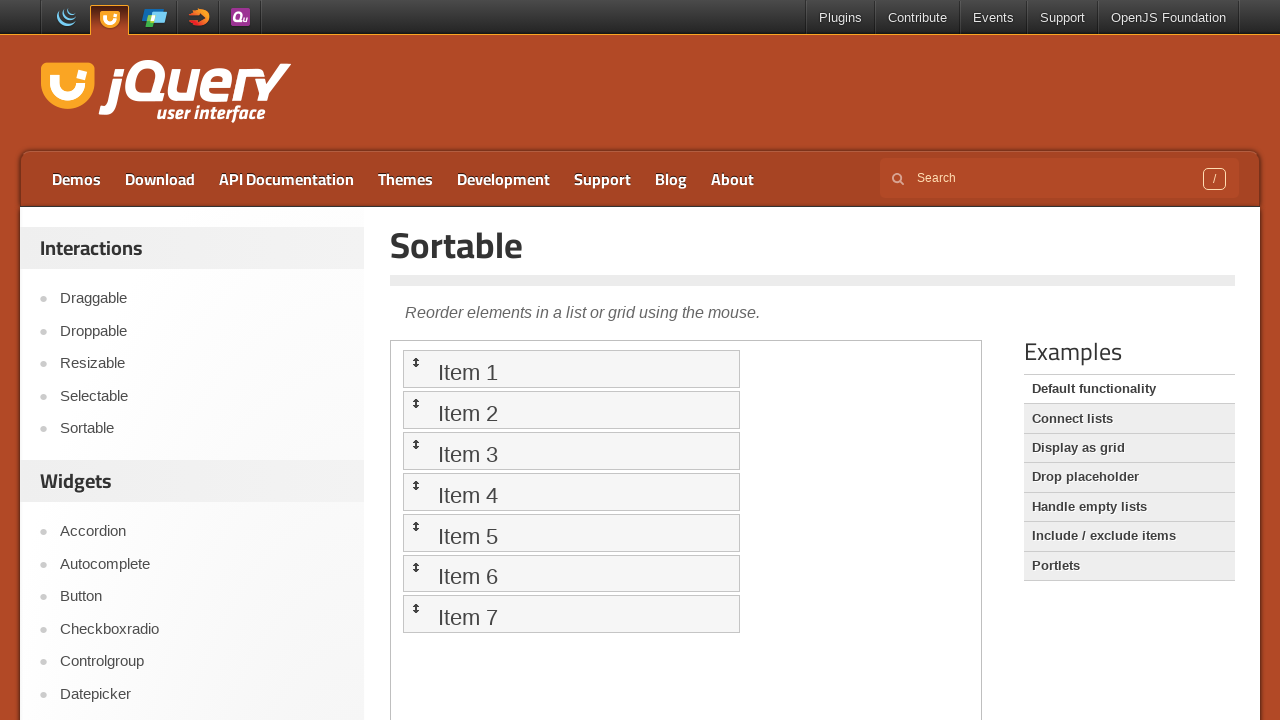

Located all sortable list items
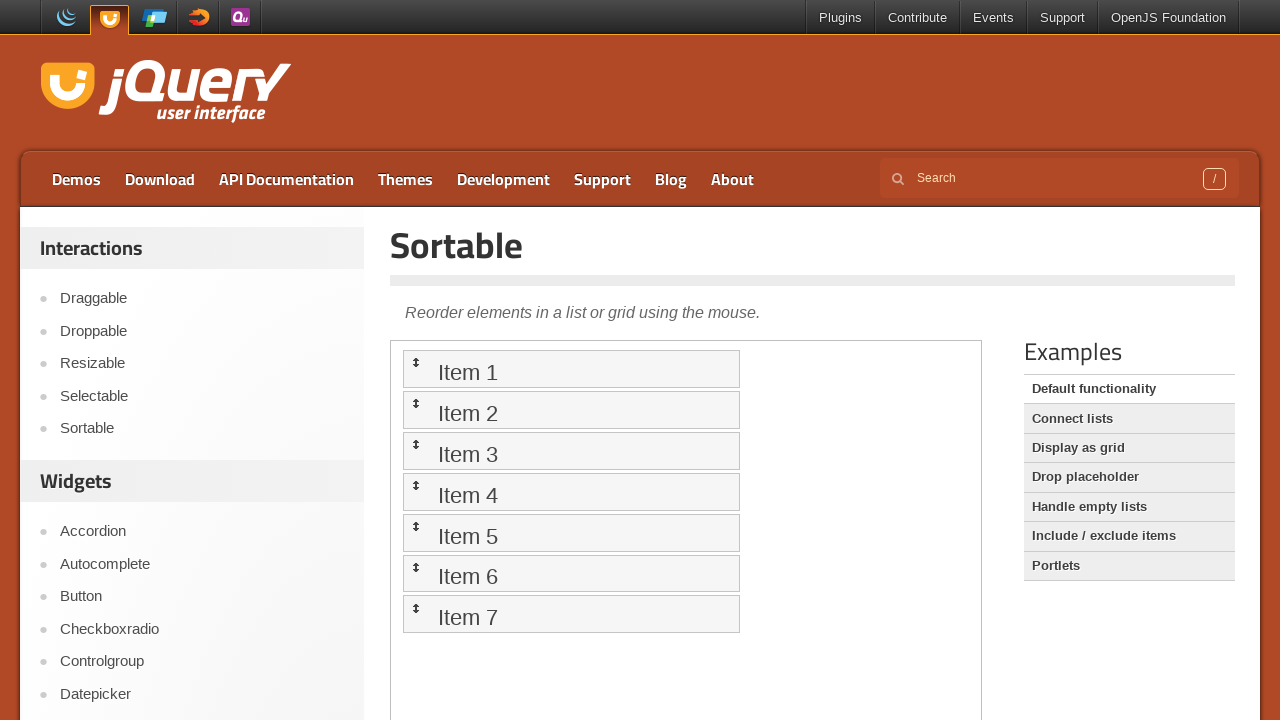

Located first list item as target position
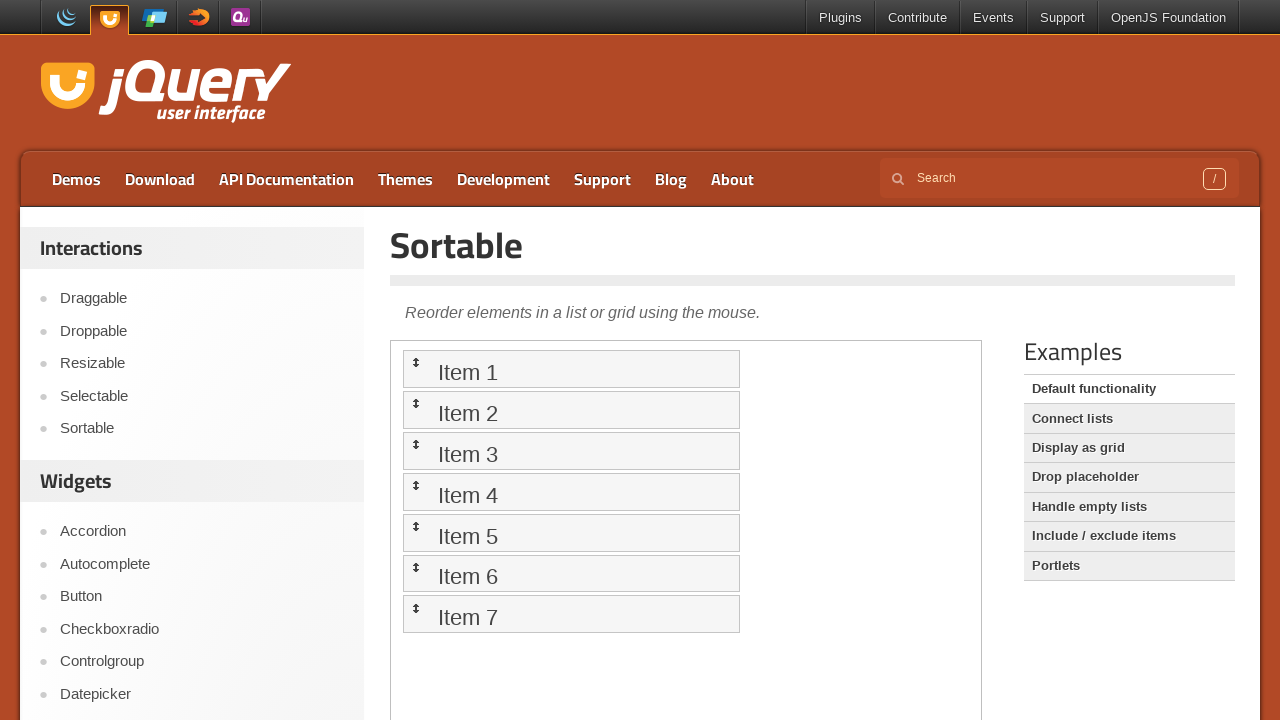

Retrieved bounding box of first item
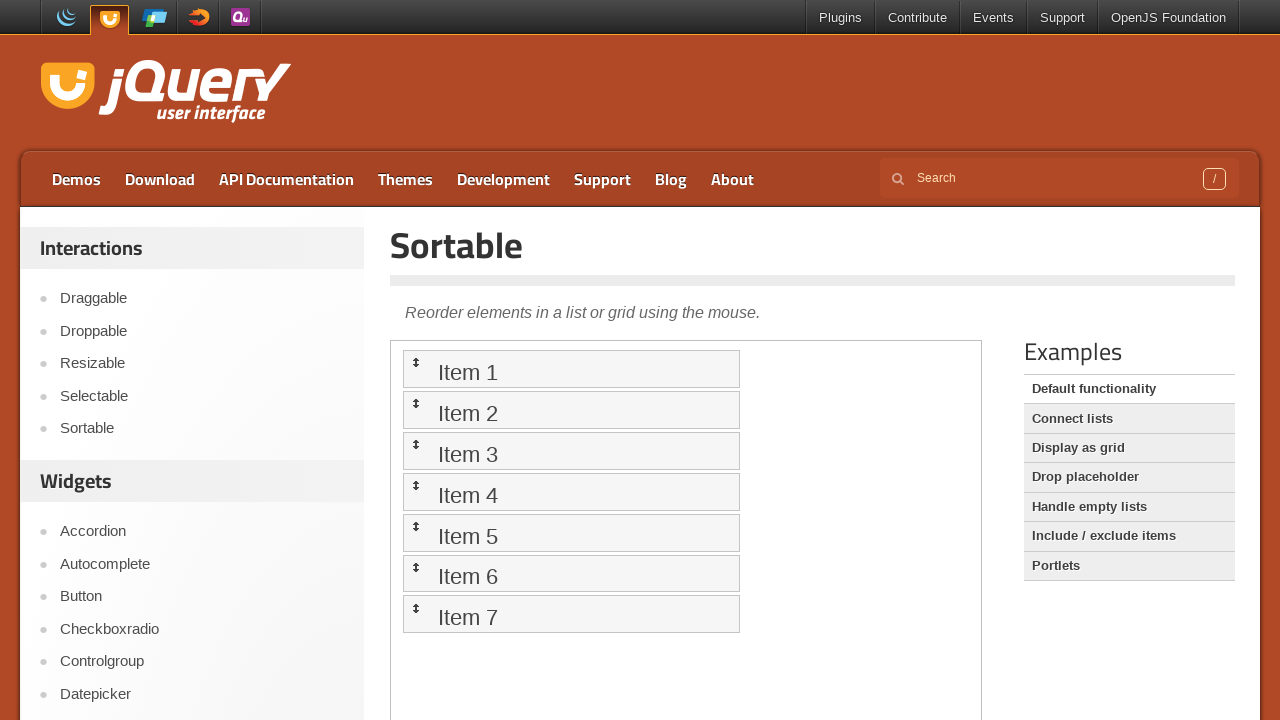

Located item 7 for dragging
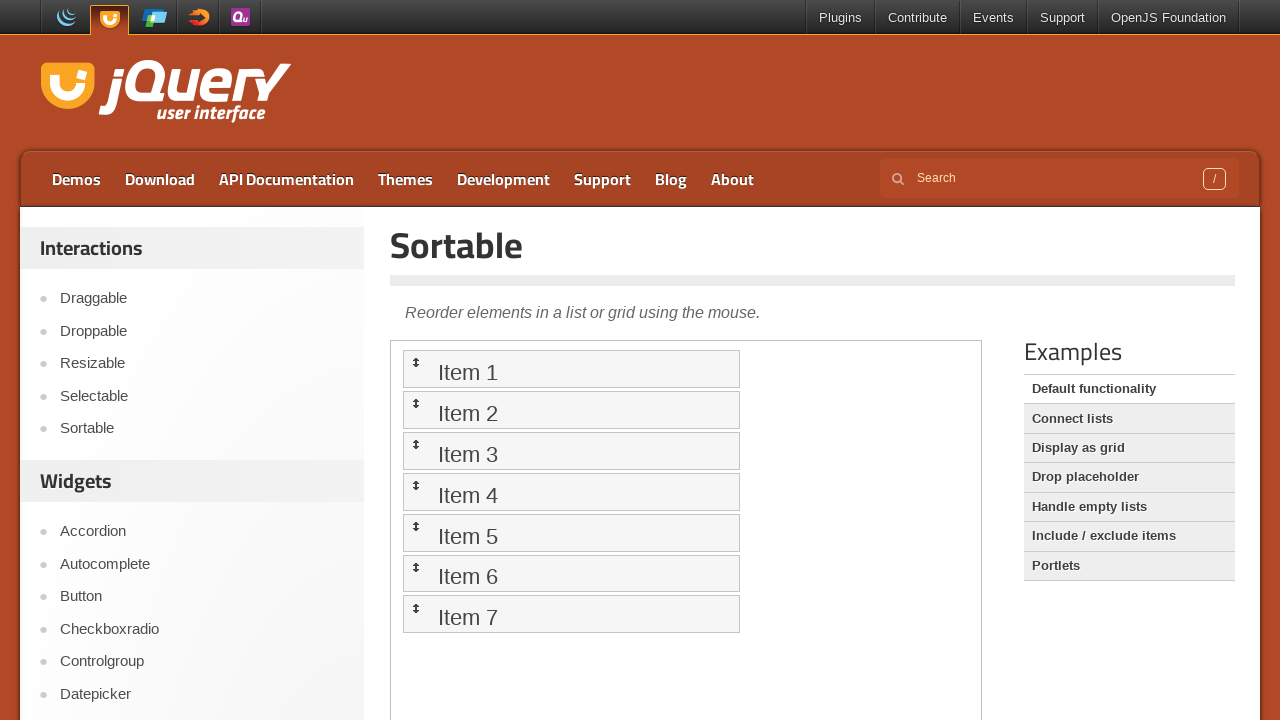

Dragged item 7 to position of item 1 at (571, 369)
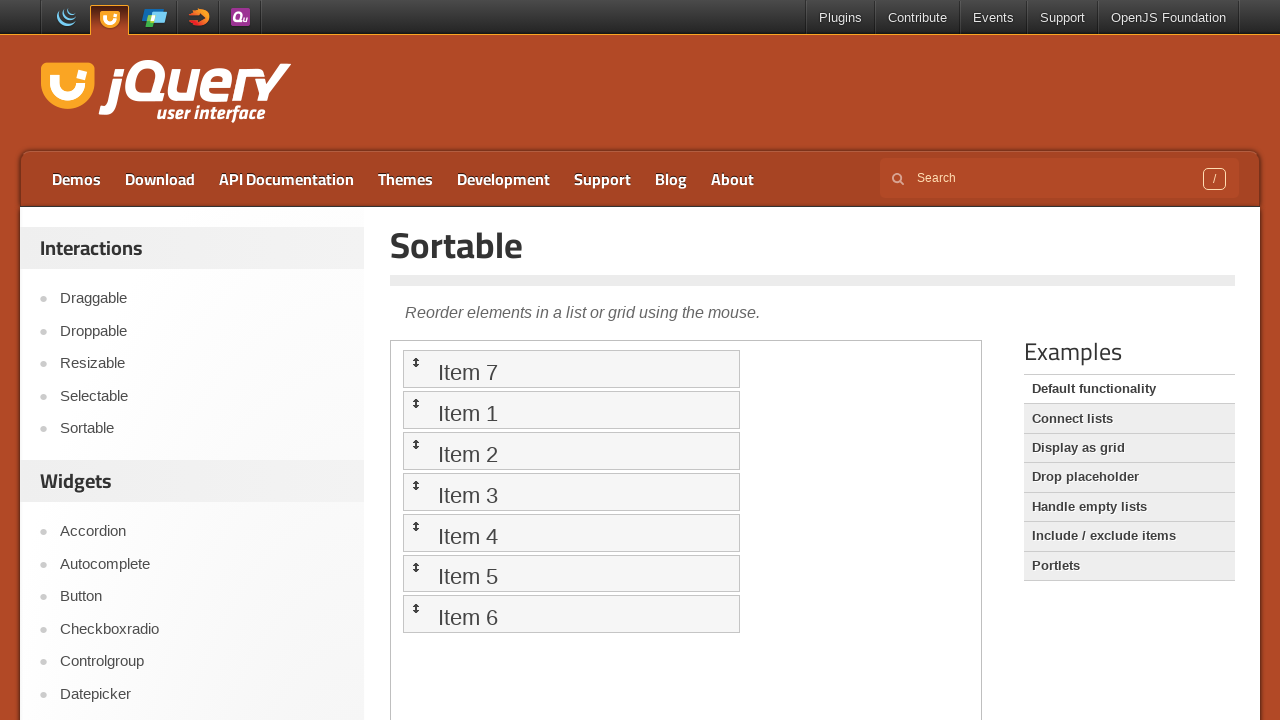

Located item 6 for dragging
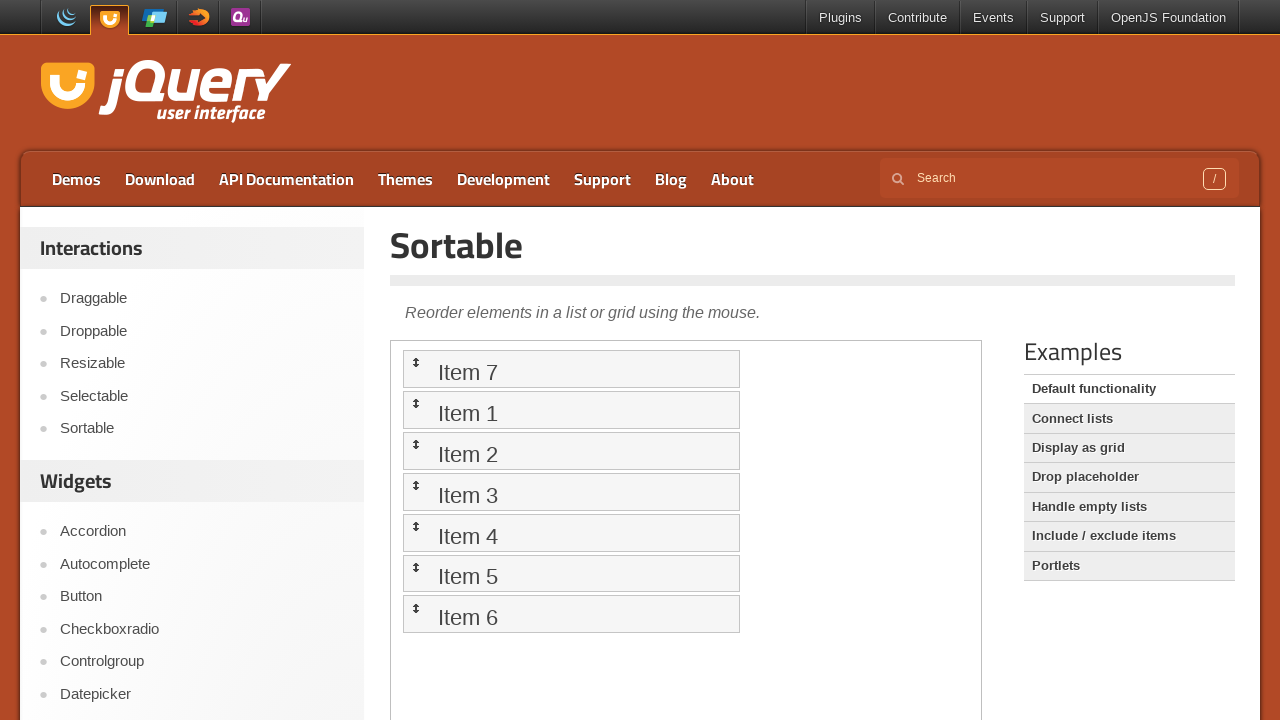

Dragged item 6 to position of item 1 at (571, 369)
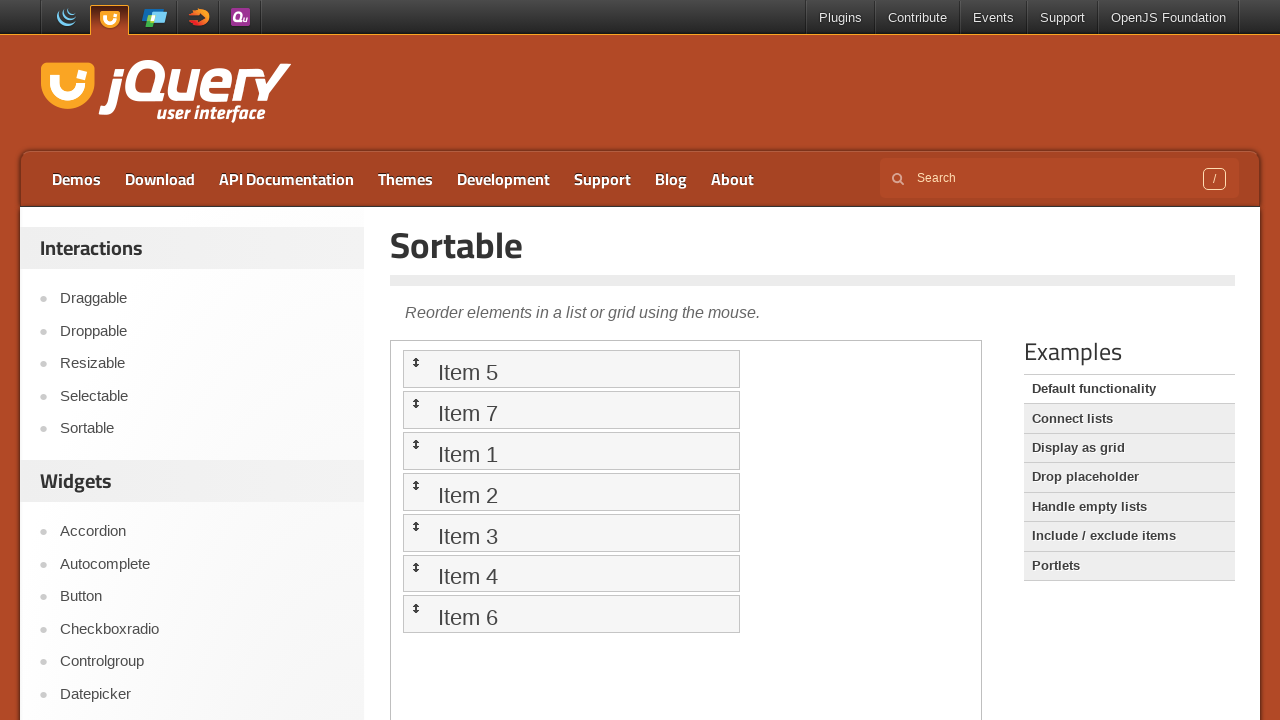

Located item 5 for dragging
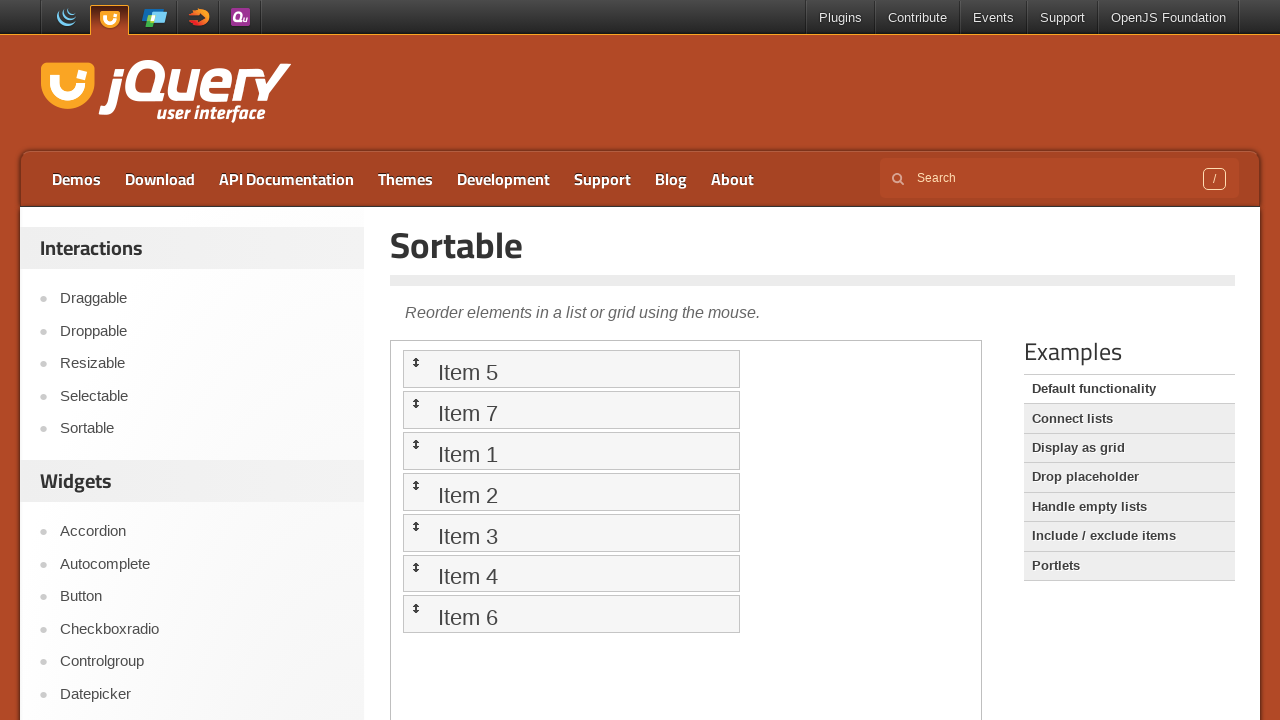

Dragged item 5 to position of item 1 at (571, 369)
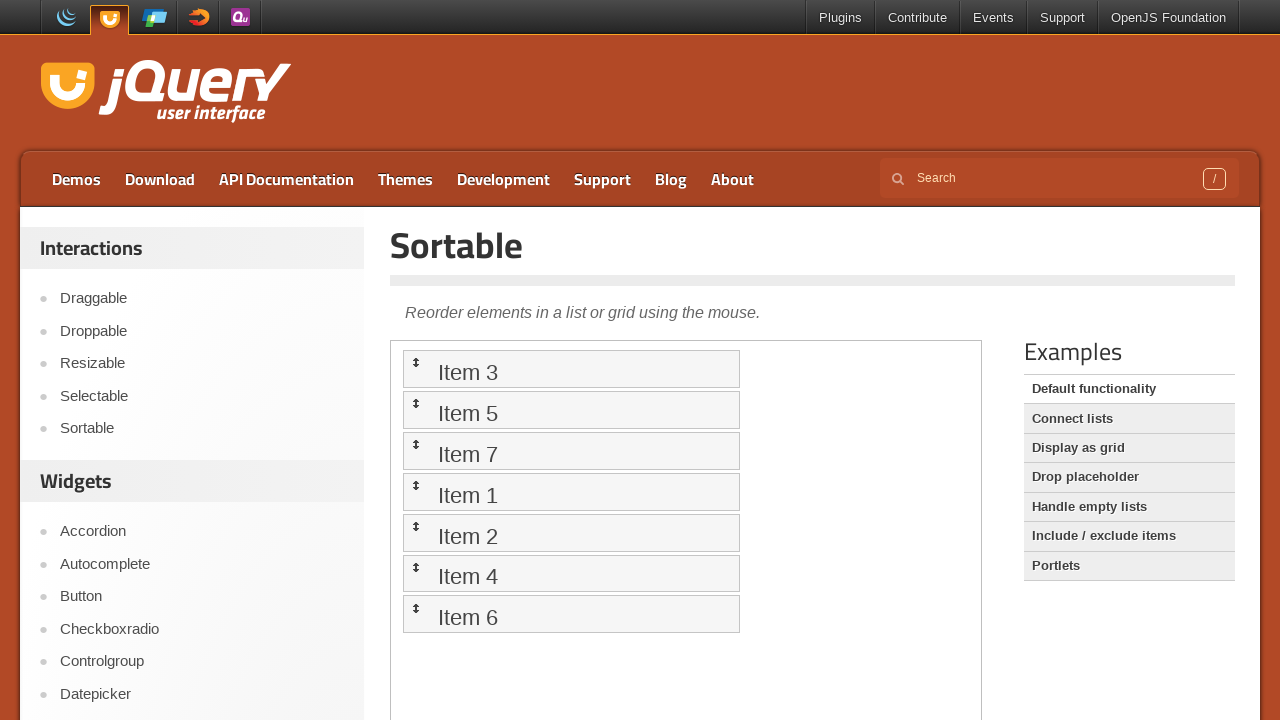

Located item 4 for dragging
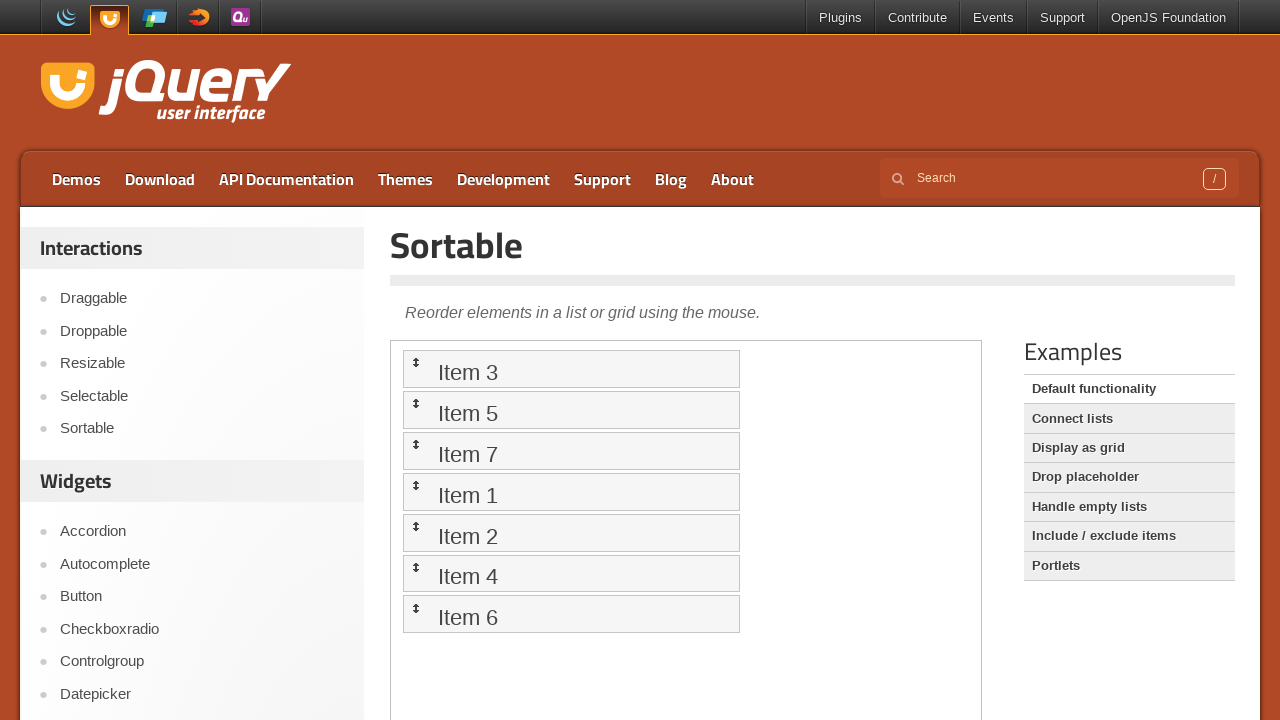

Dragged item 4 to position of item 1 at (571, 369)
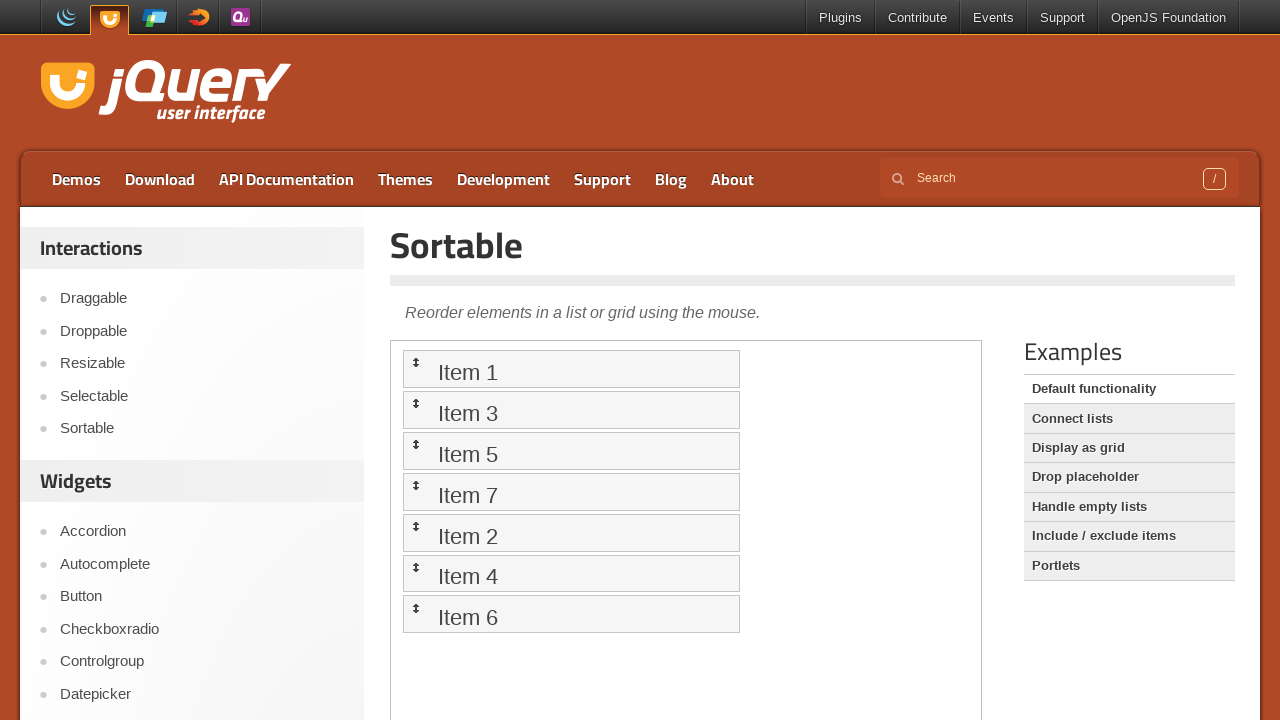

Located item 3 for dragging
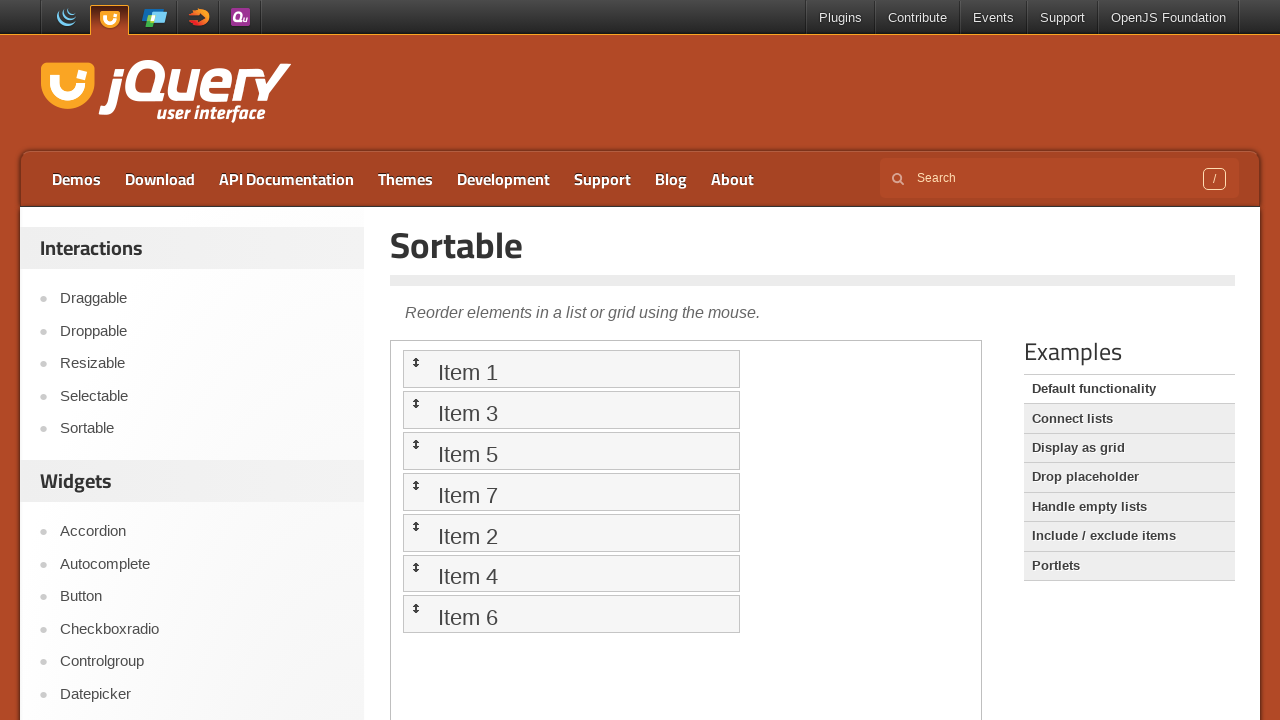

Dragged item 3 to position of item 1 at (571, 369)
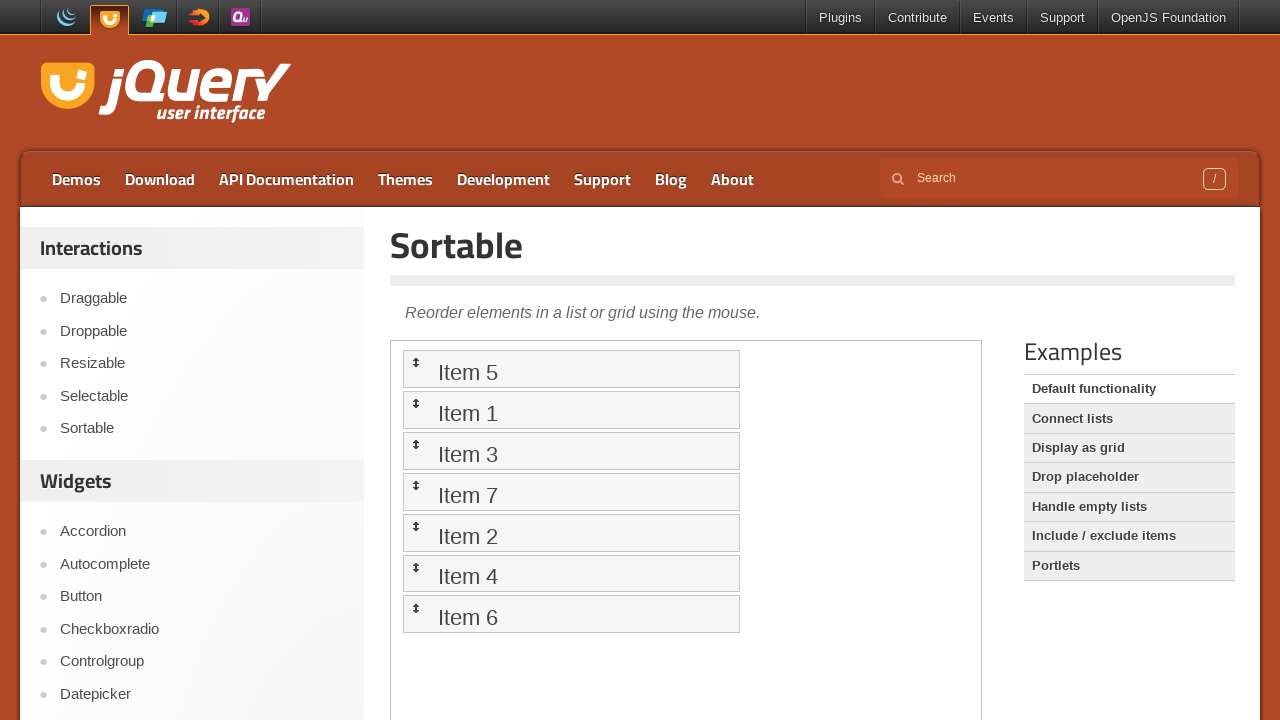

Located item 2 for dragging
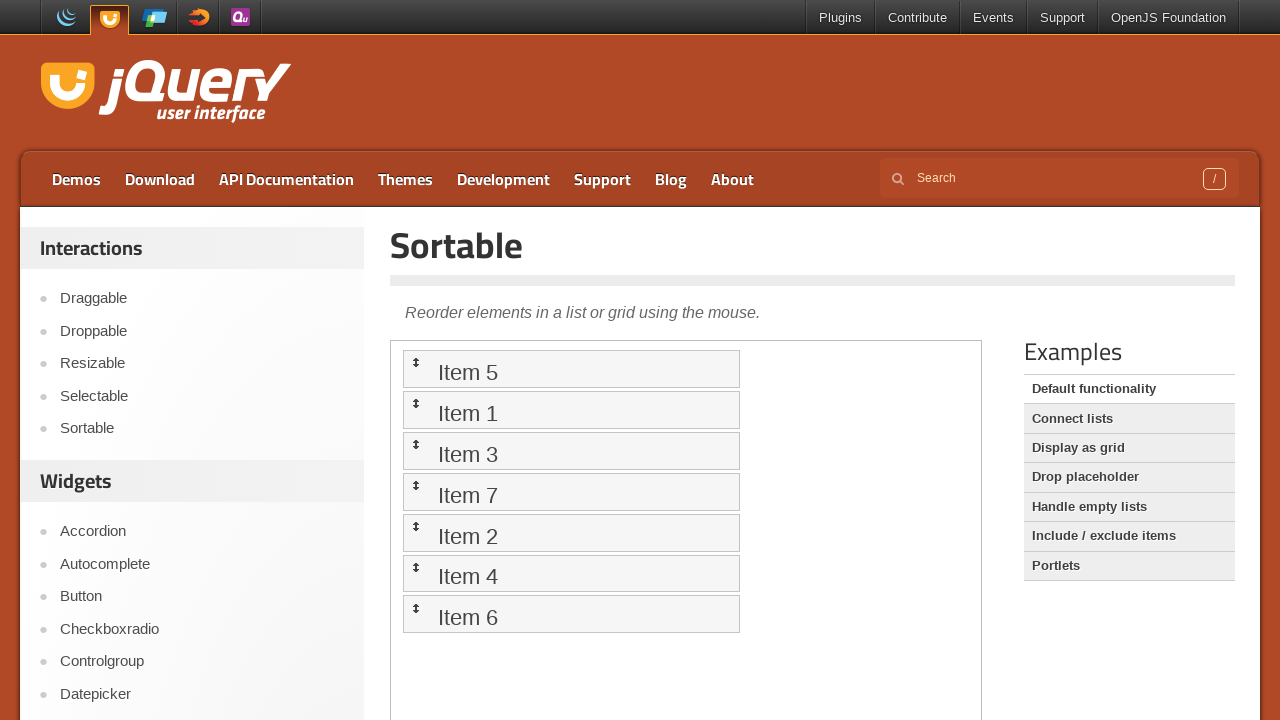

Dragged item 2 to position of item 1 at (571, 369)
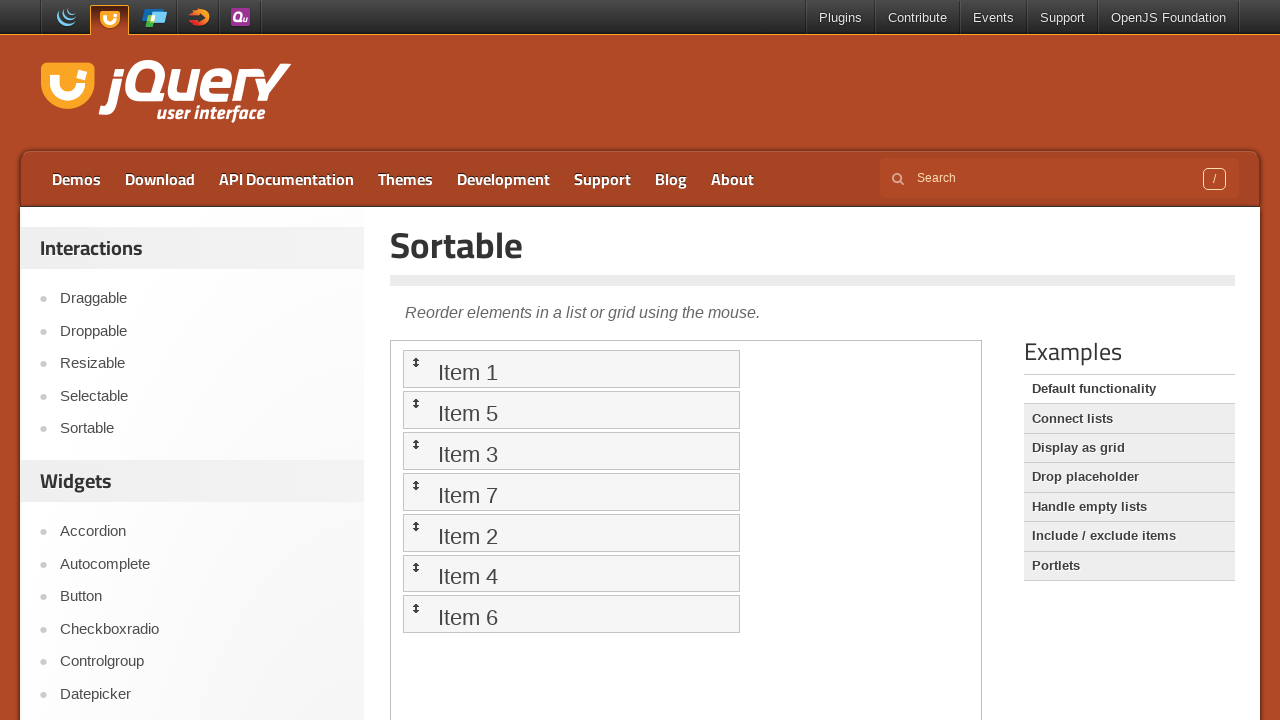

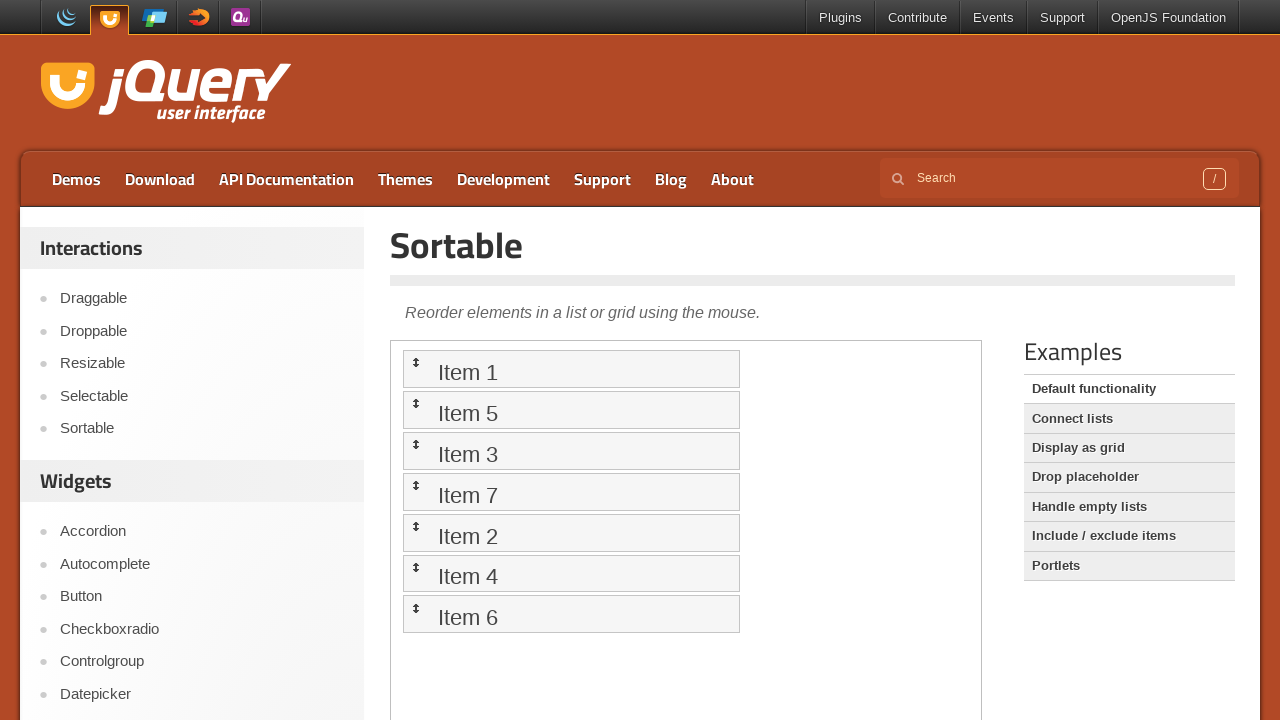